Tests customer login flow by clicking the customer button, selecting a customer from dropdown, and verifying successful login with welcome message

Starting URL: https://www.globalsqa.com/angularJs-protractor/BankingProject/#/login

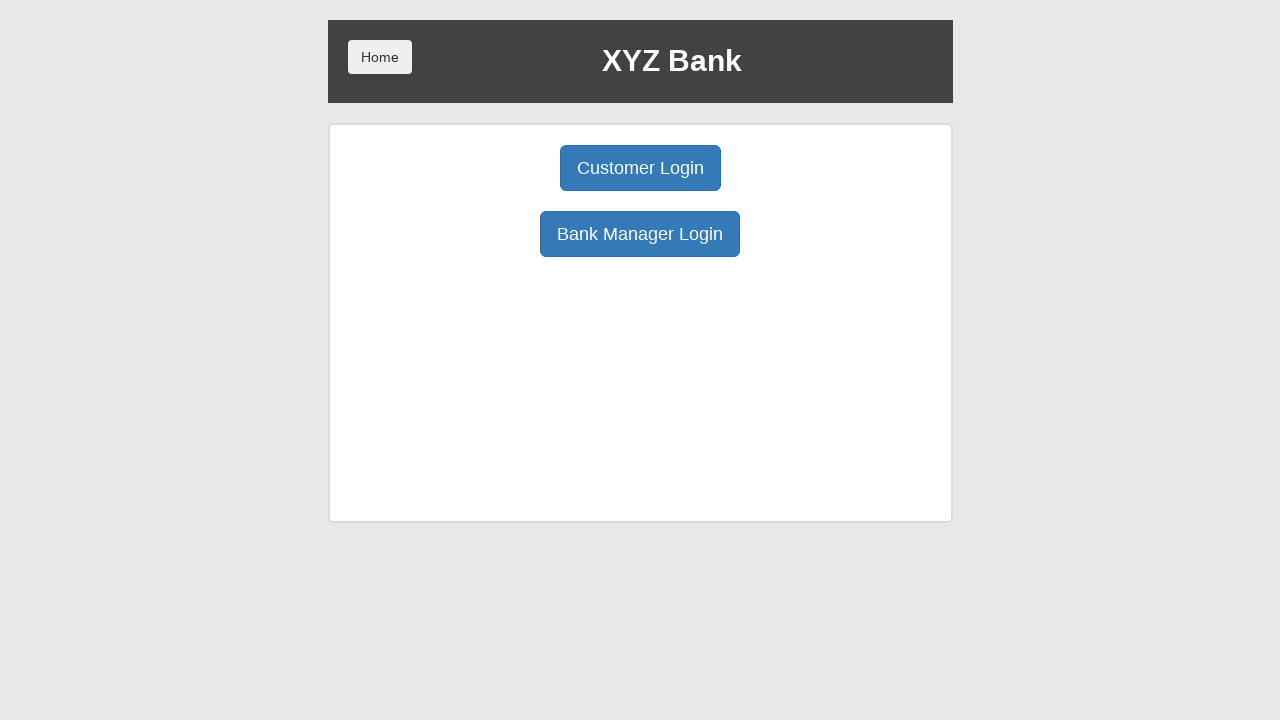

Clicked customer button to access customer login at (640, 168) on button[ng-click="customer()"]
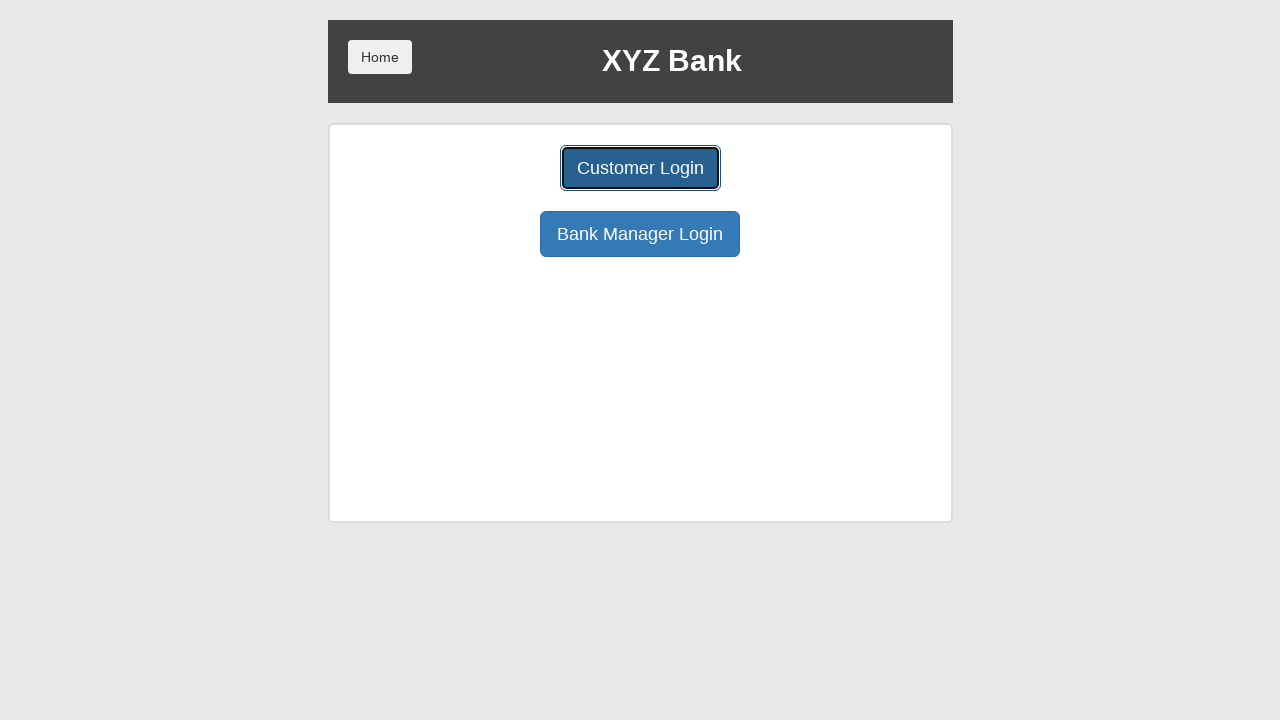

Selected 'Hermoine Granger' from customer dropdown on select#userSelect
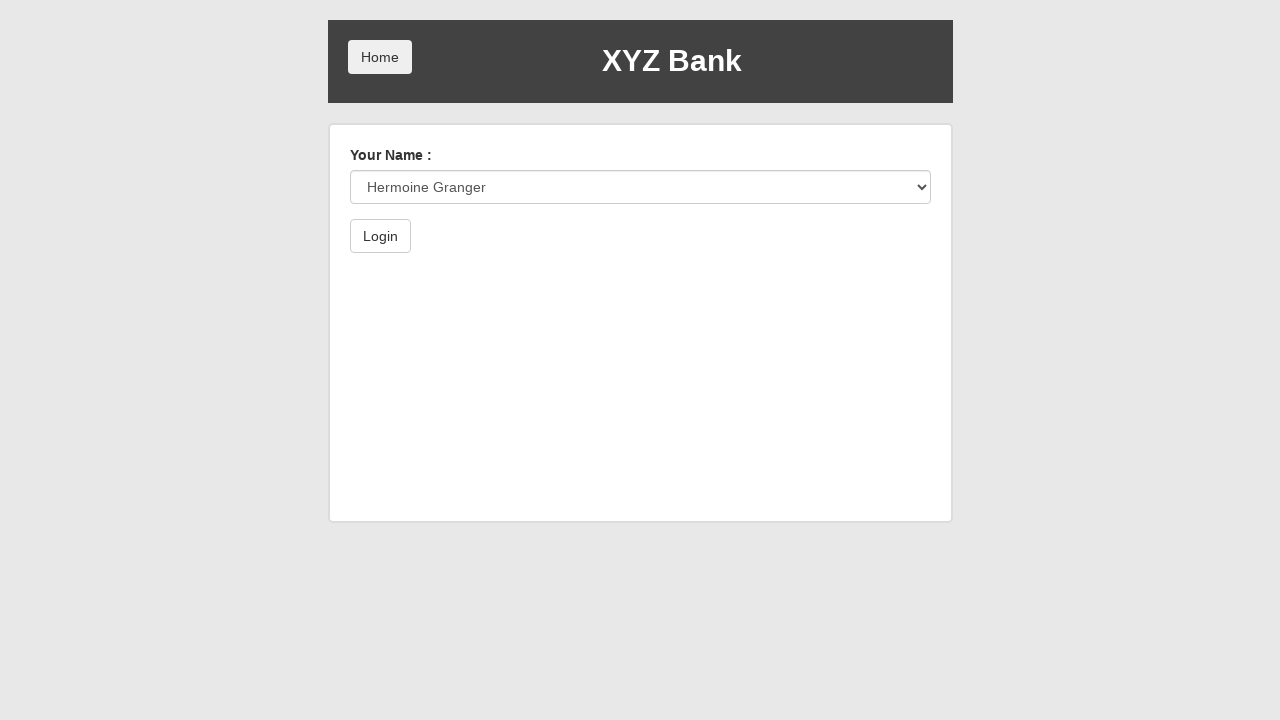

Clicked login button to submit customer login at (380, 236) on button[type="submit"]
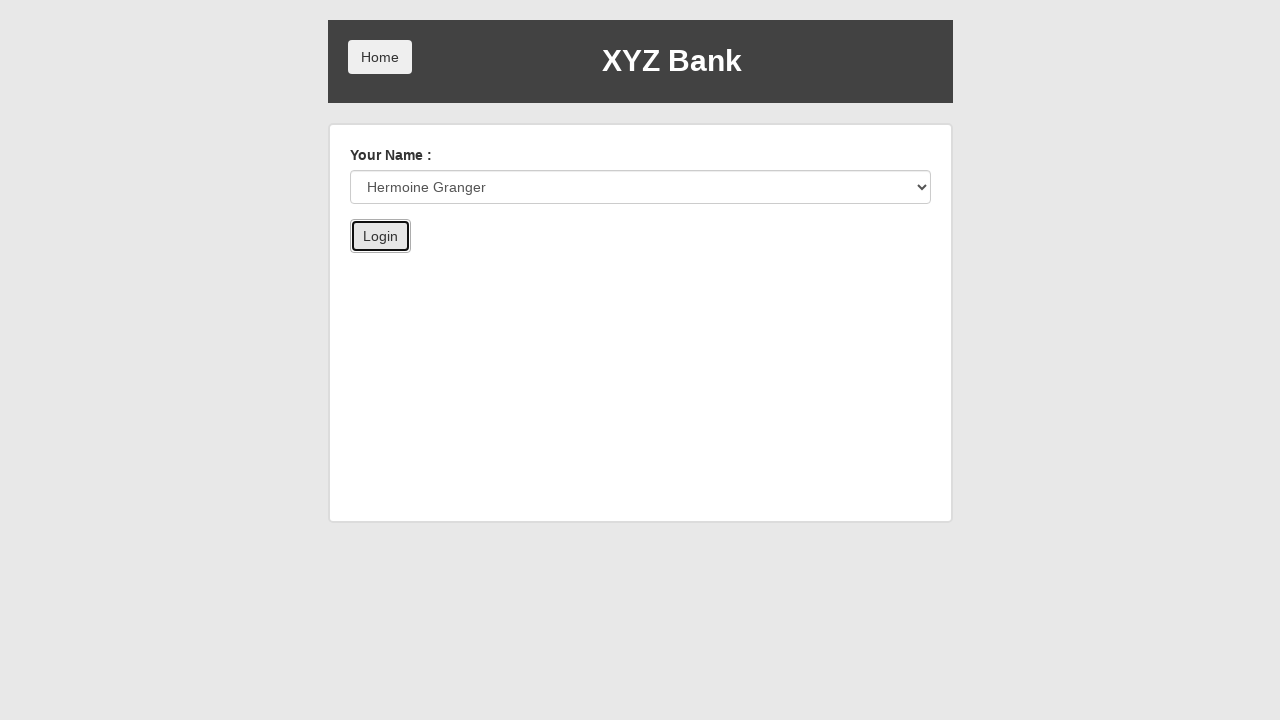

Retrieved welcome message text from page
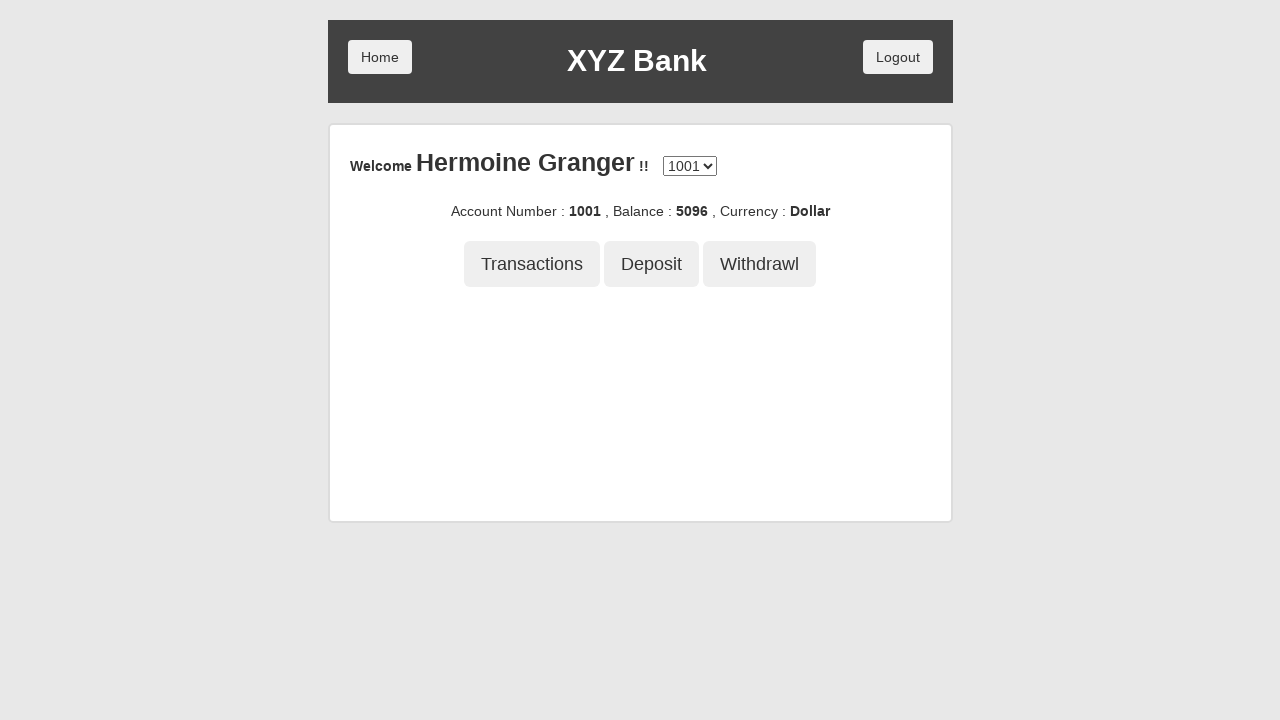

Verified 'Hermoine Granger' appears in welcome message - login successful
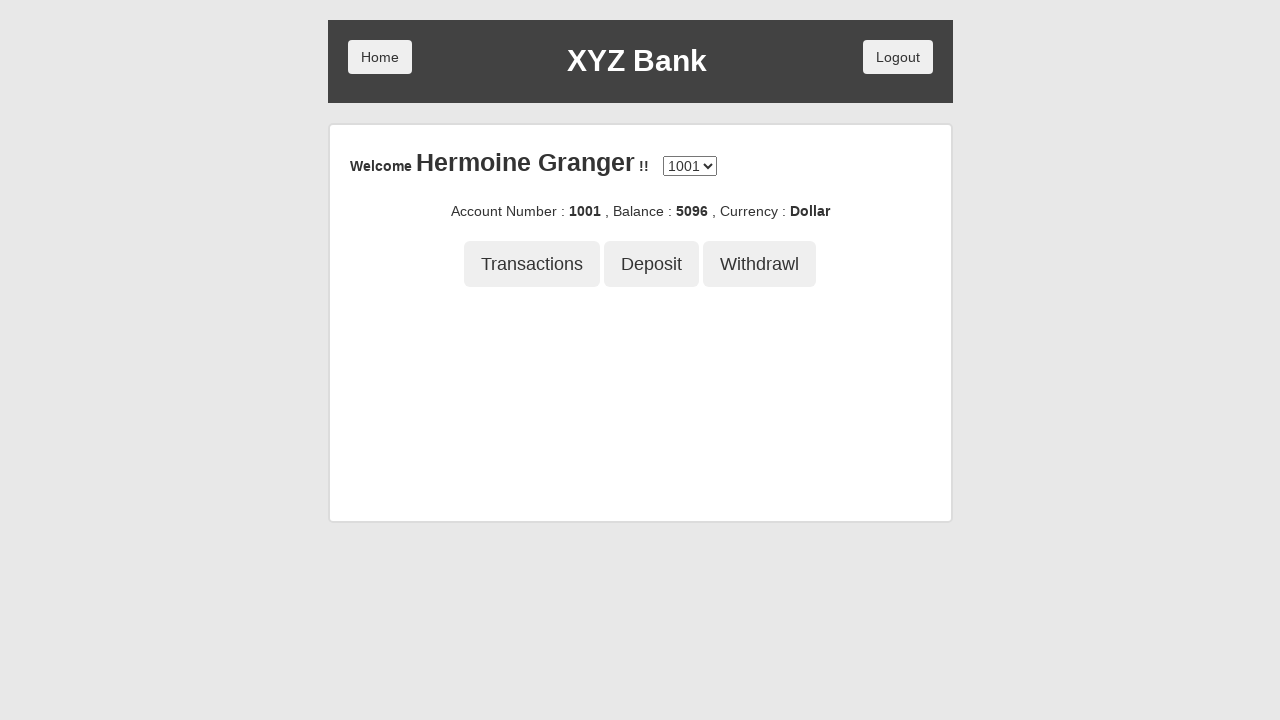

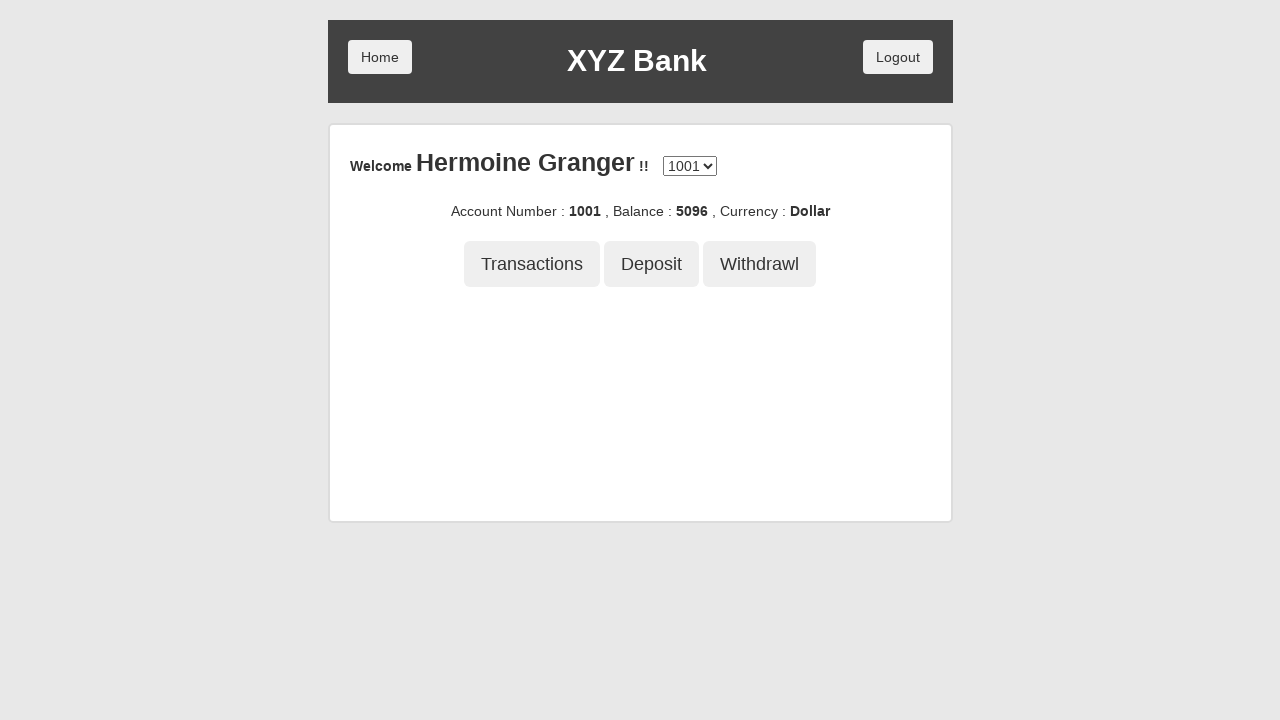